Tests that a manager can select different currency options (Dollar, Pound, Rupee) from a dropdown on the Open Account page and verifies each selection is properly reflected.

Starting URL: https://www.globalsqa.com/angularJs-protractor/BankingProject/#/manager/openAccount

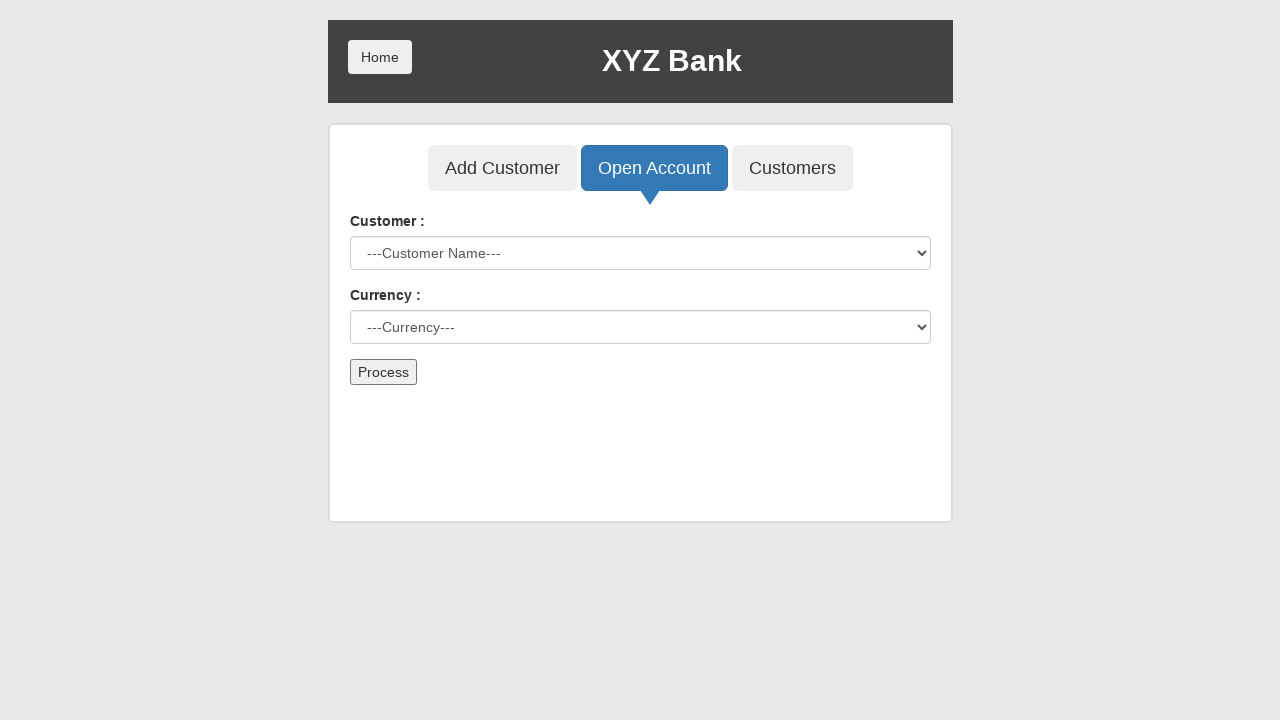

Waited for currency dropdown selector to load
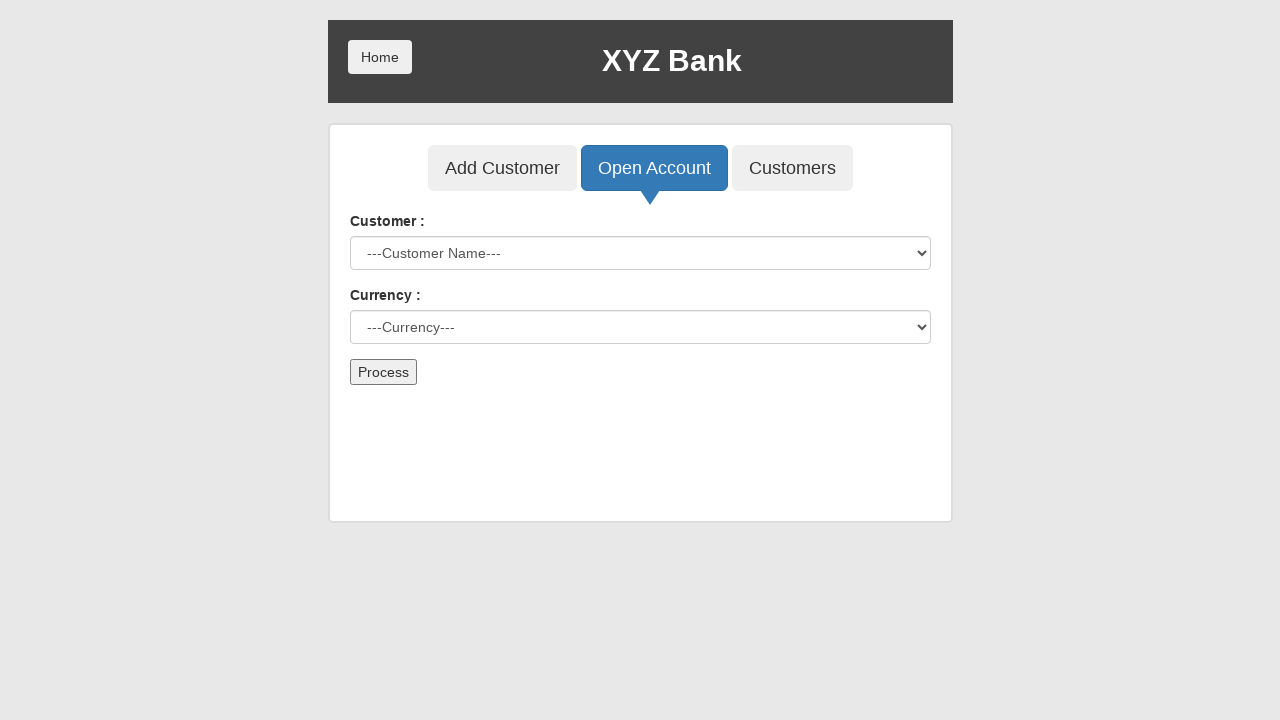

Selected Dollar from currency dropdown on select#currency
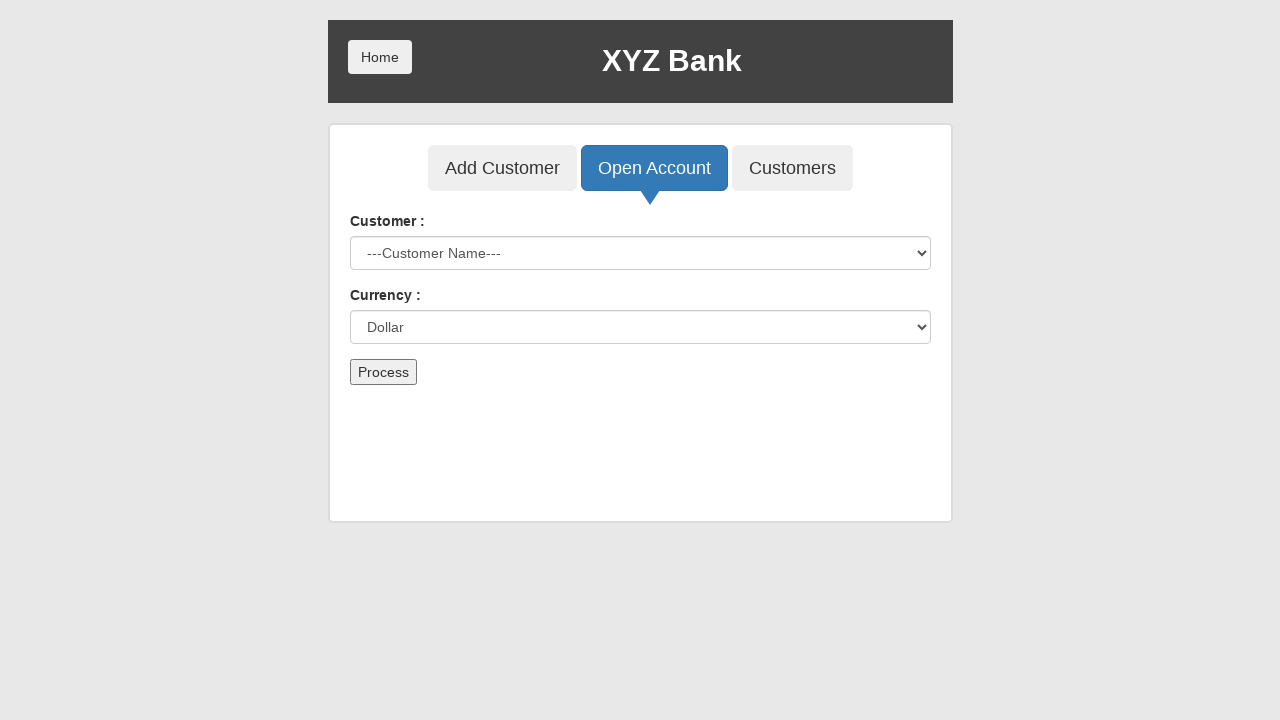

Verified Dollar currency is selected in dropdown
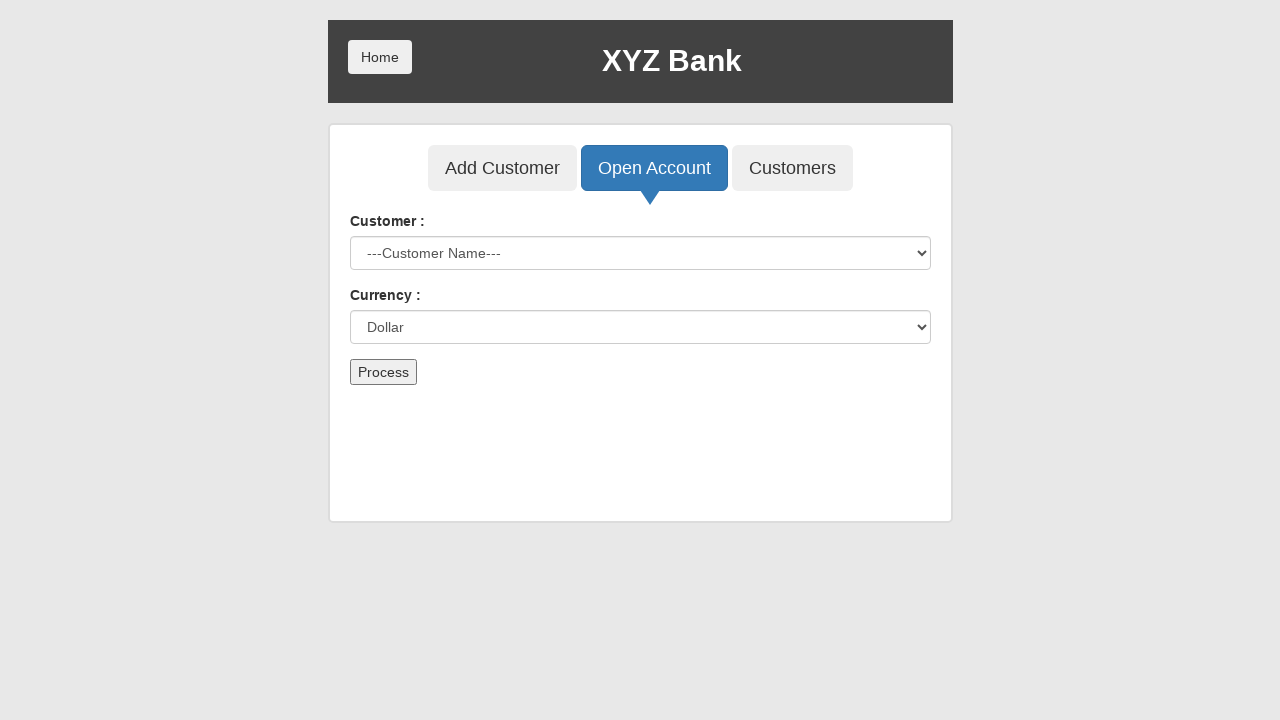

Selected Pound from currency dropdown on select#currency
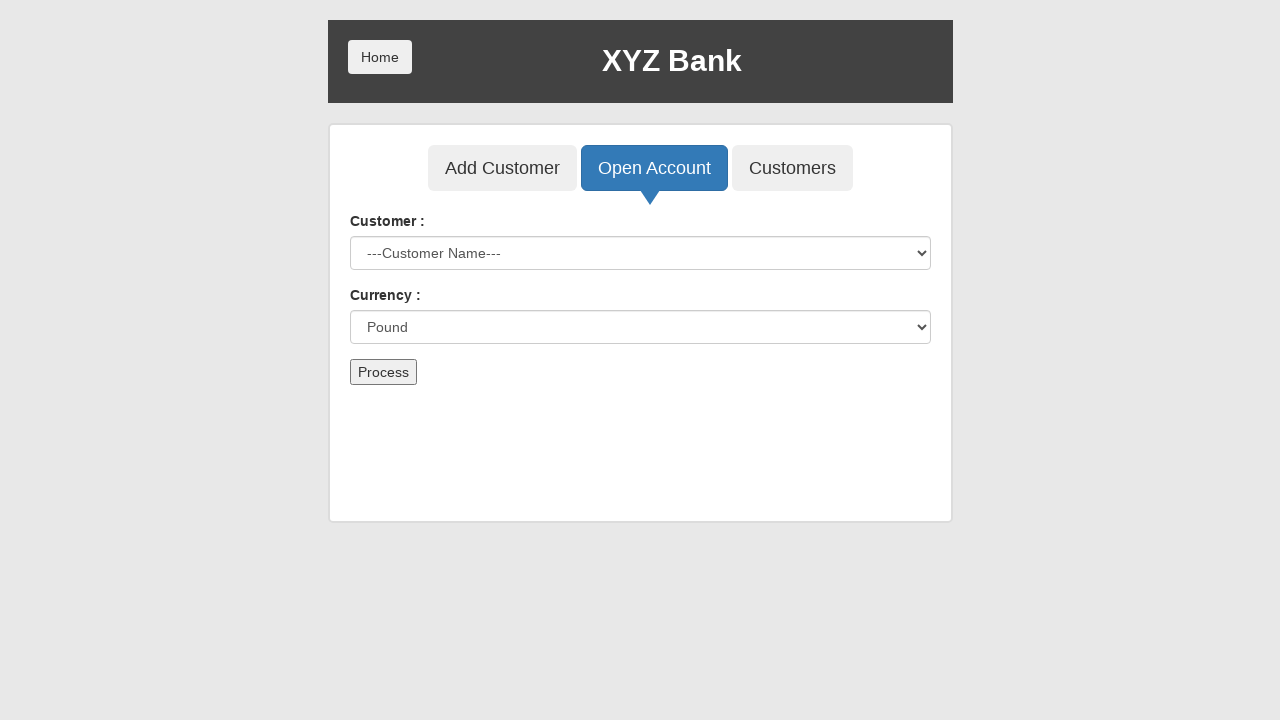

Verified Pound currency is selected in dropdown
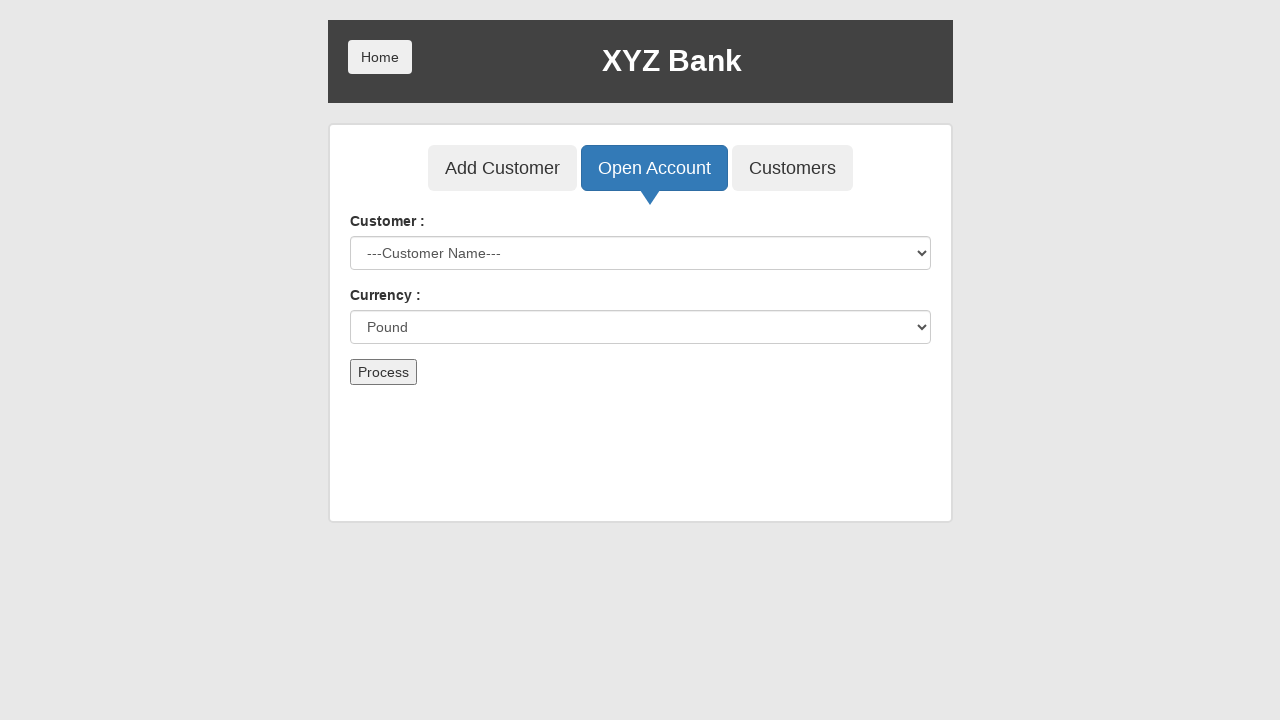

Selected Rupee from currency dropdown on select#currency
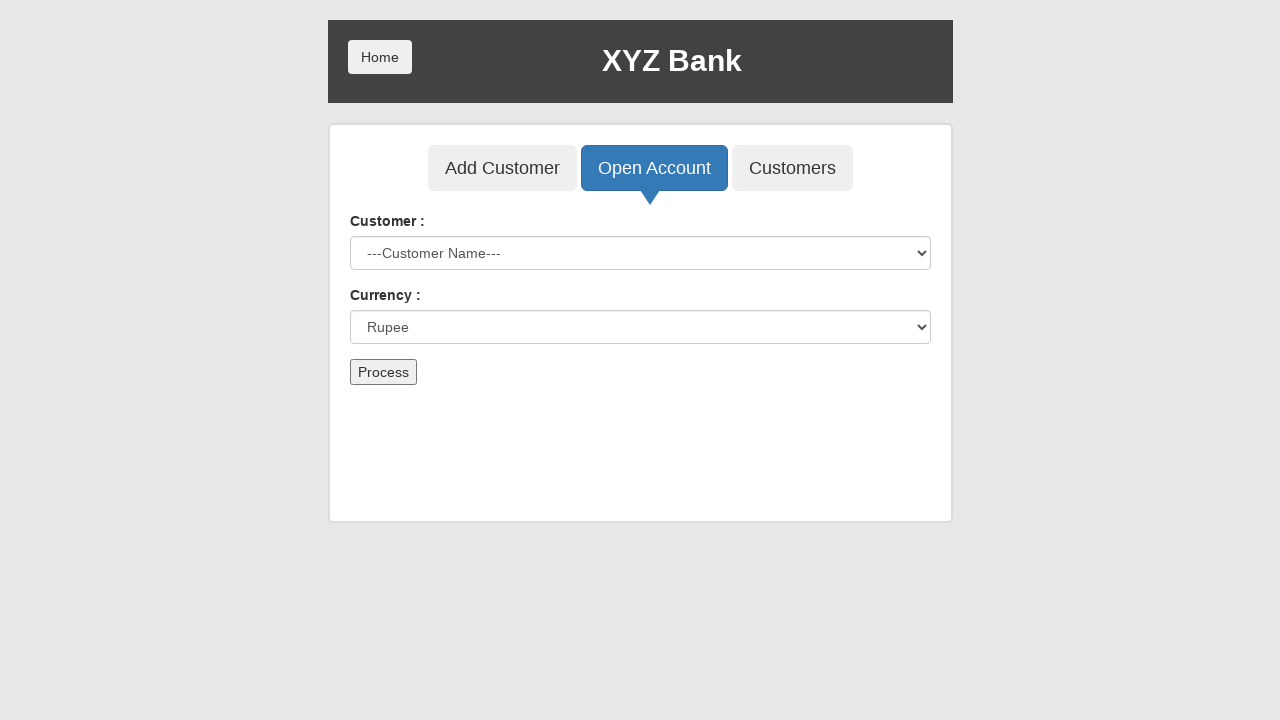

Verified Rupee currency is selected in dropdown
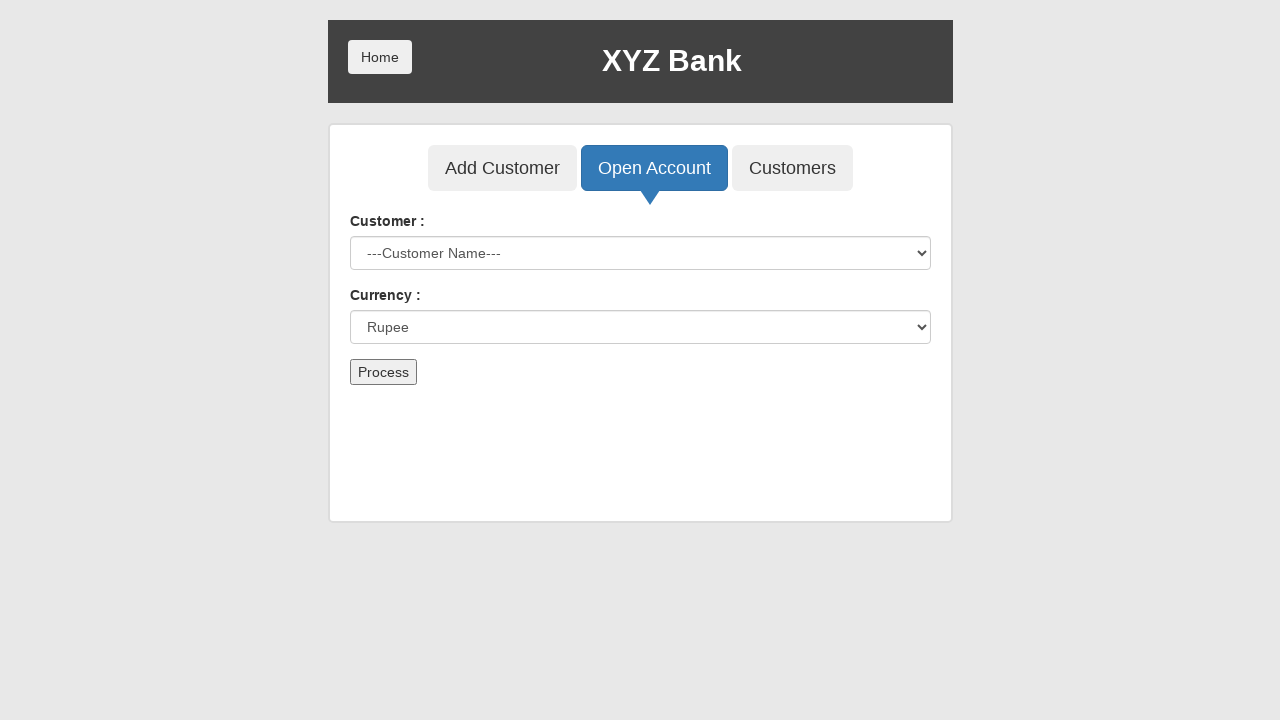

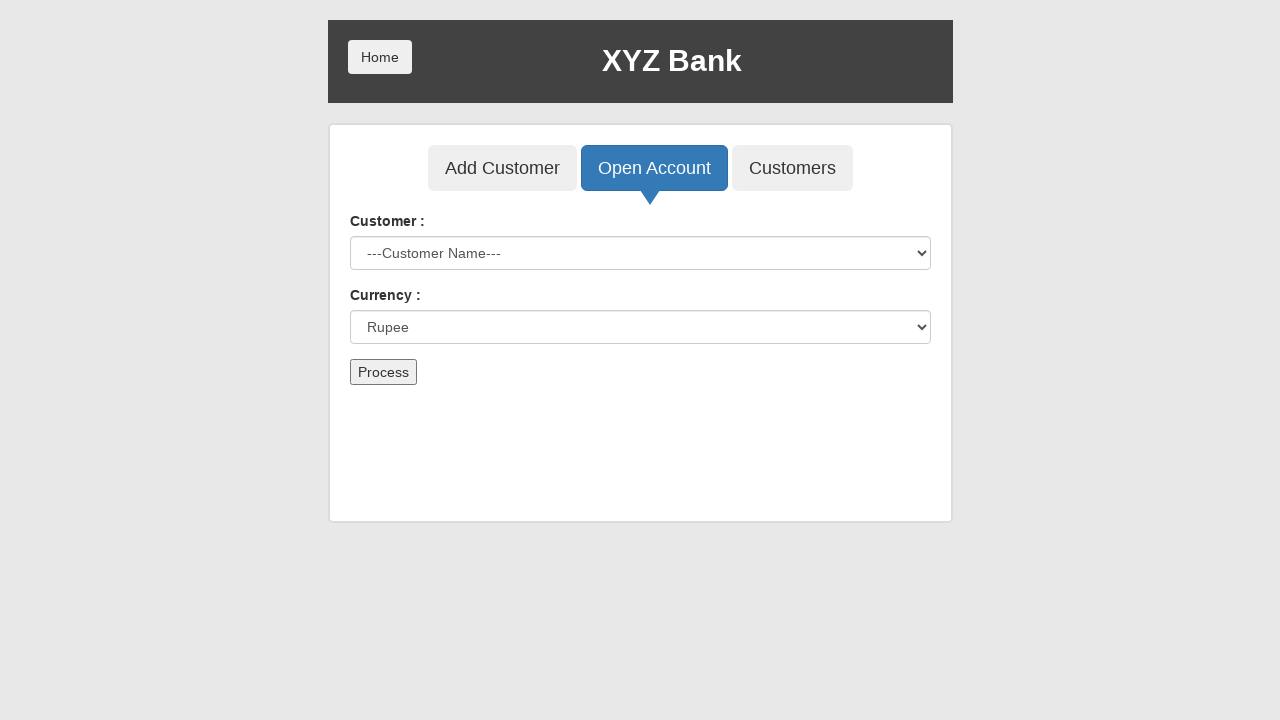